Navigates to Python.org homepage and verifies that upcoming events section is displayed with event times and names

Starting URL: https://www.python.org/

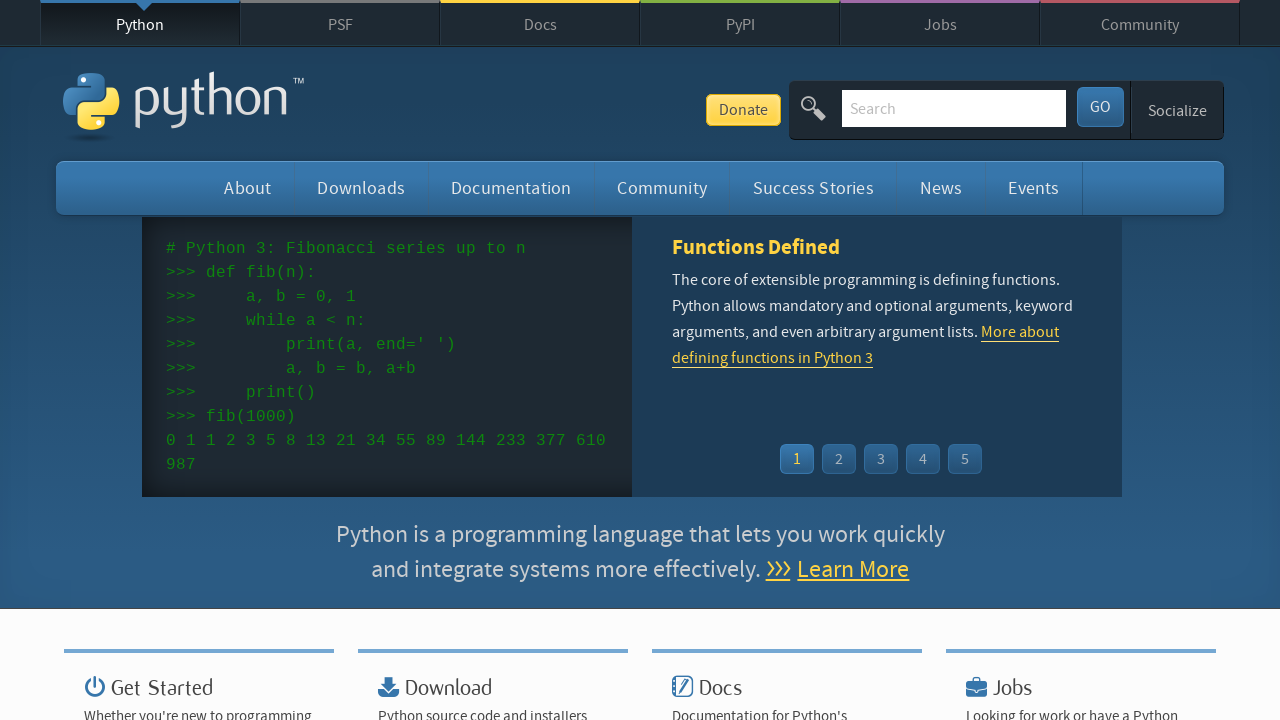

Navigated to Python.org homepage
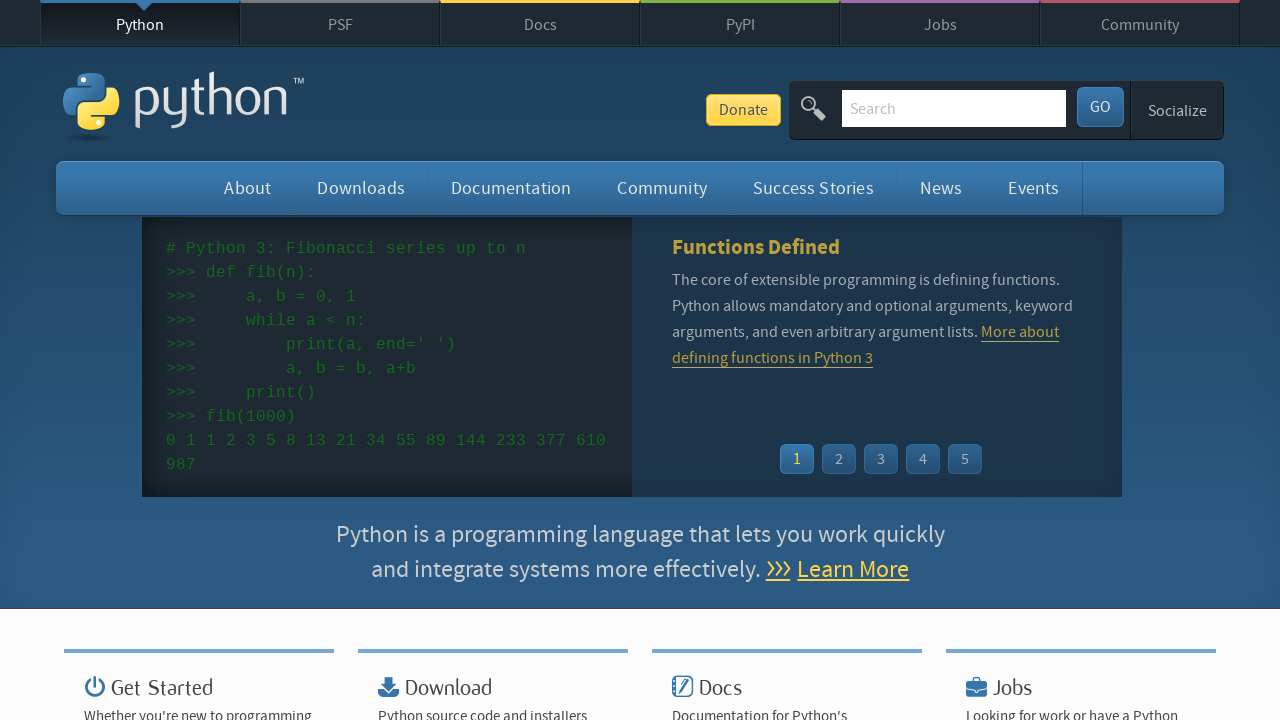

Upcoming events section loaded
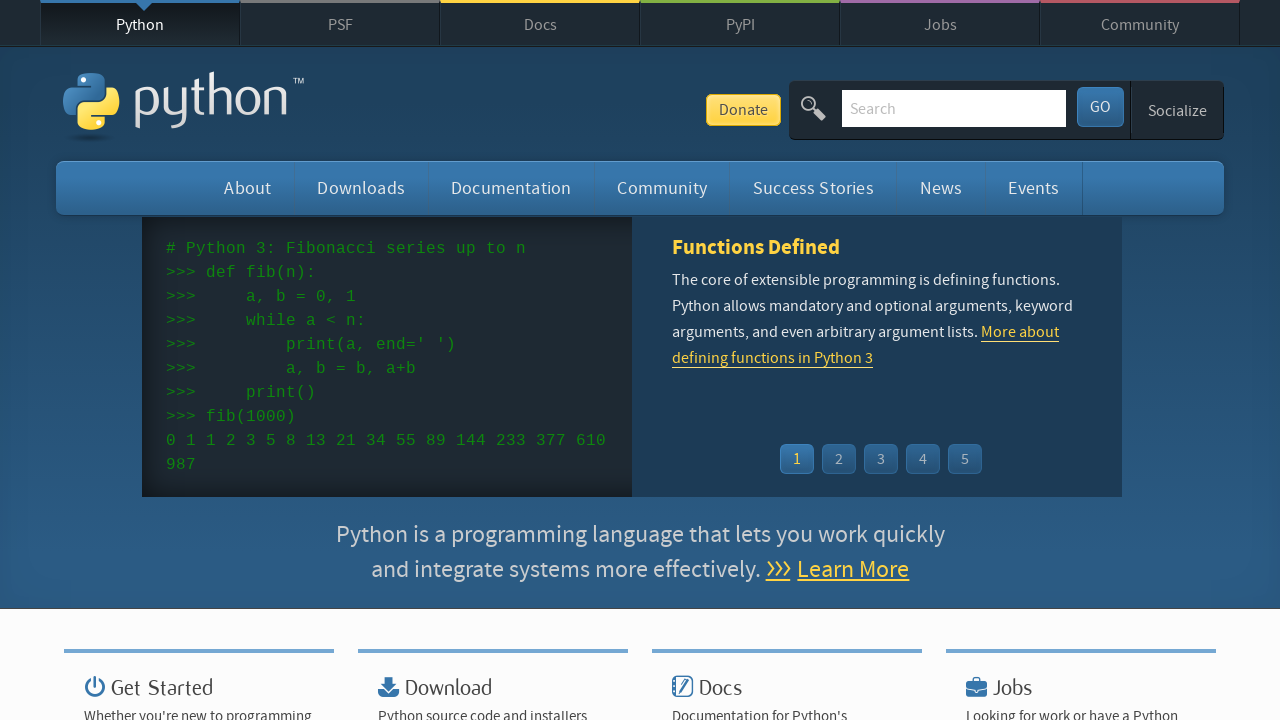

Retrieved 5 event elements
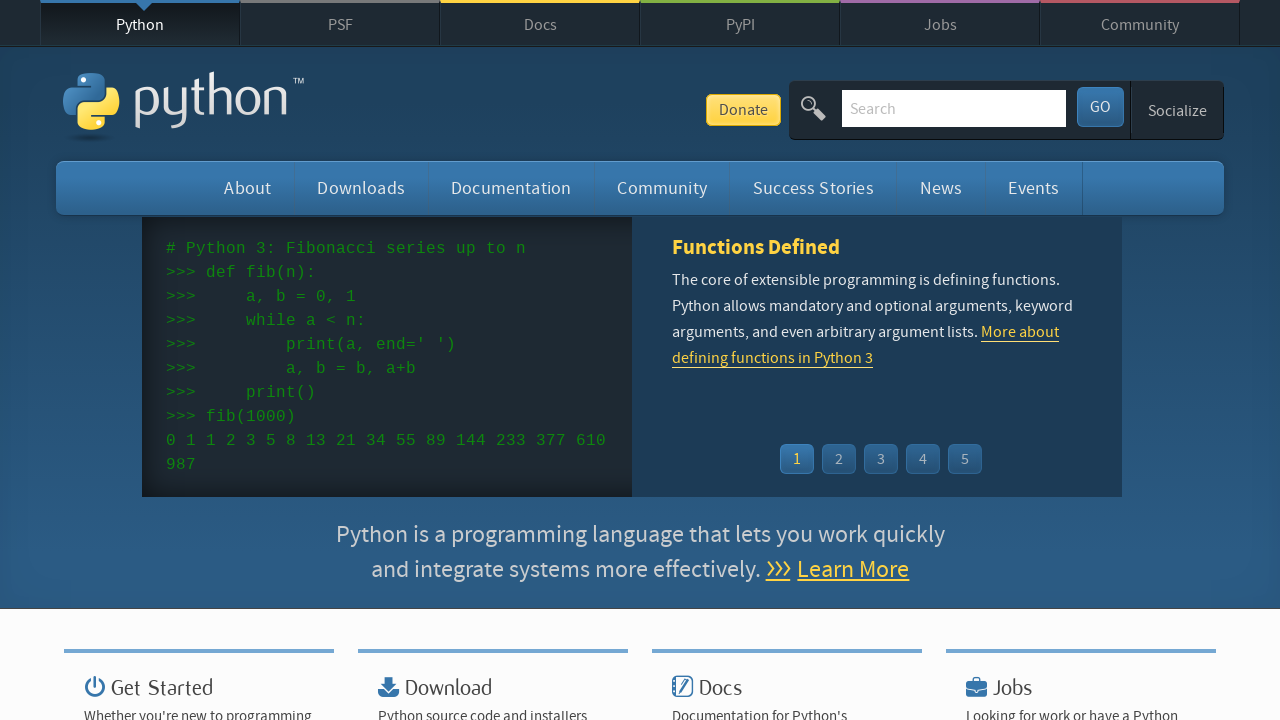

Event 1: time element verified
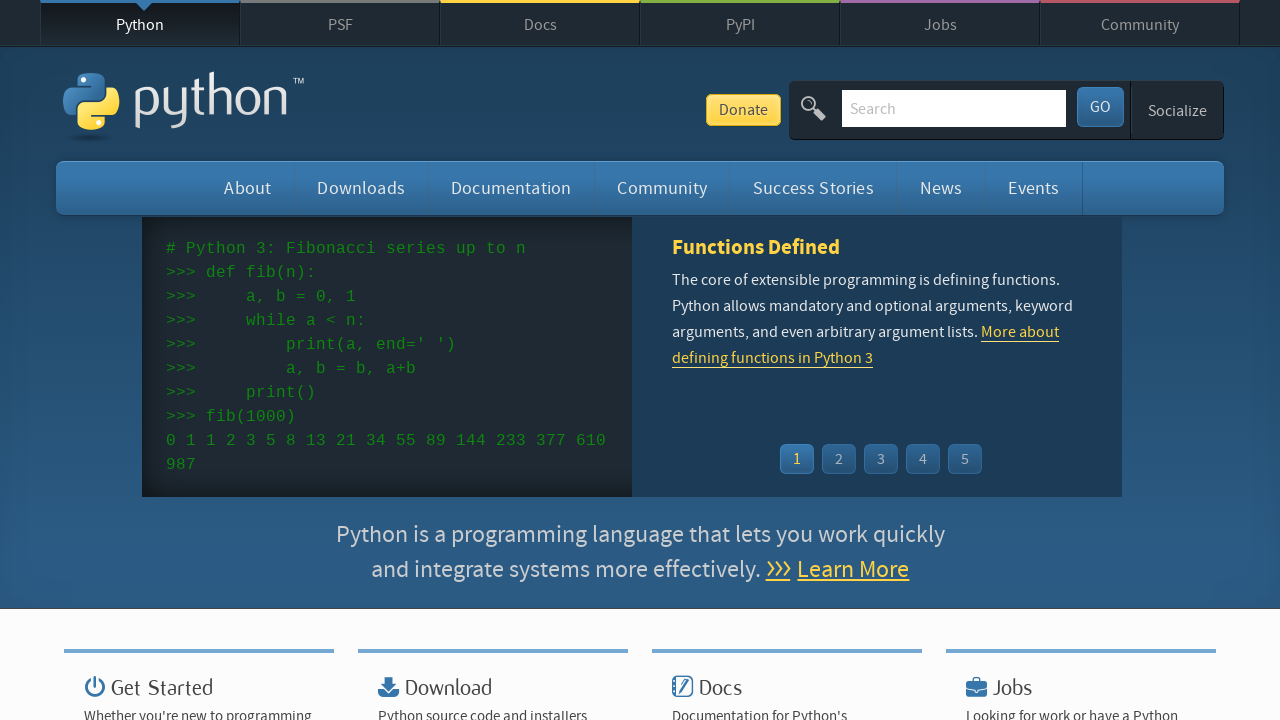

Event 1: name/link element verified
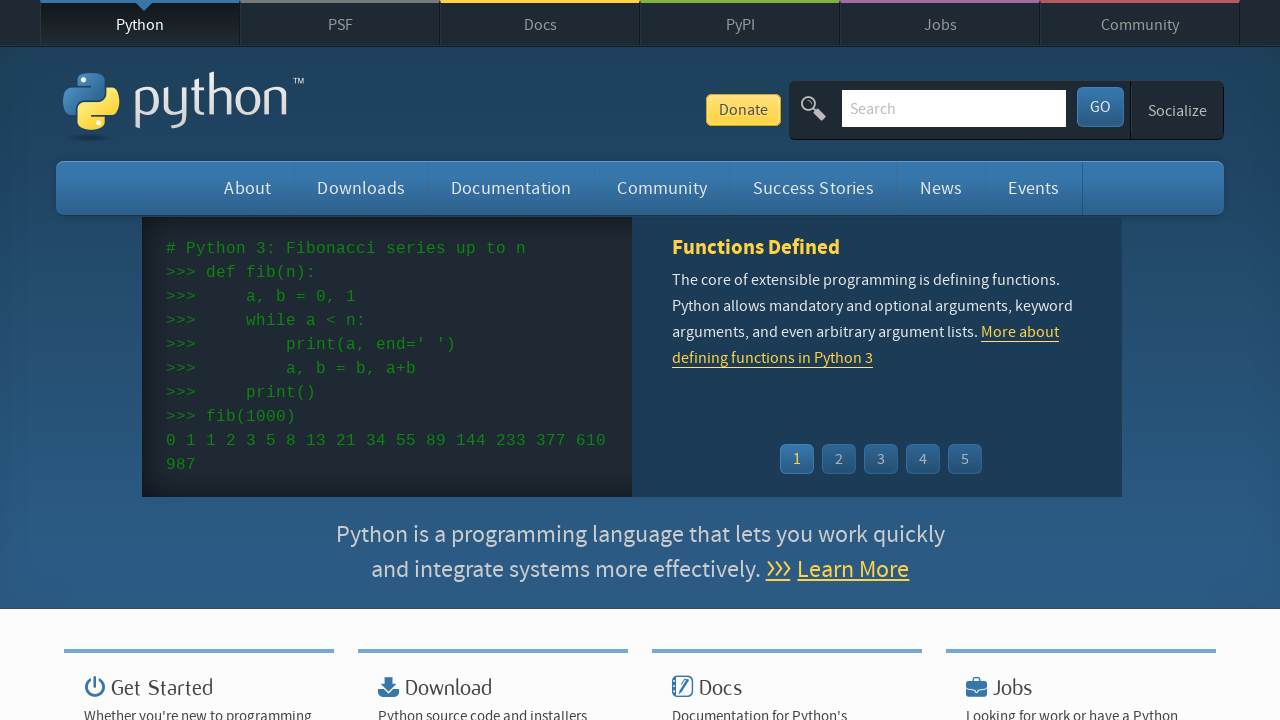

Event 2: time element verified
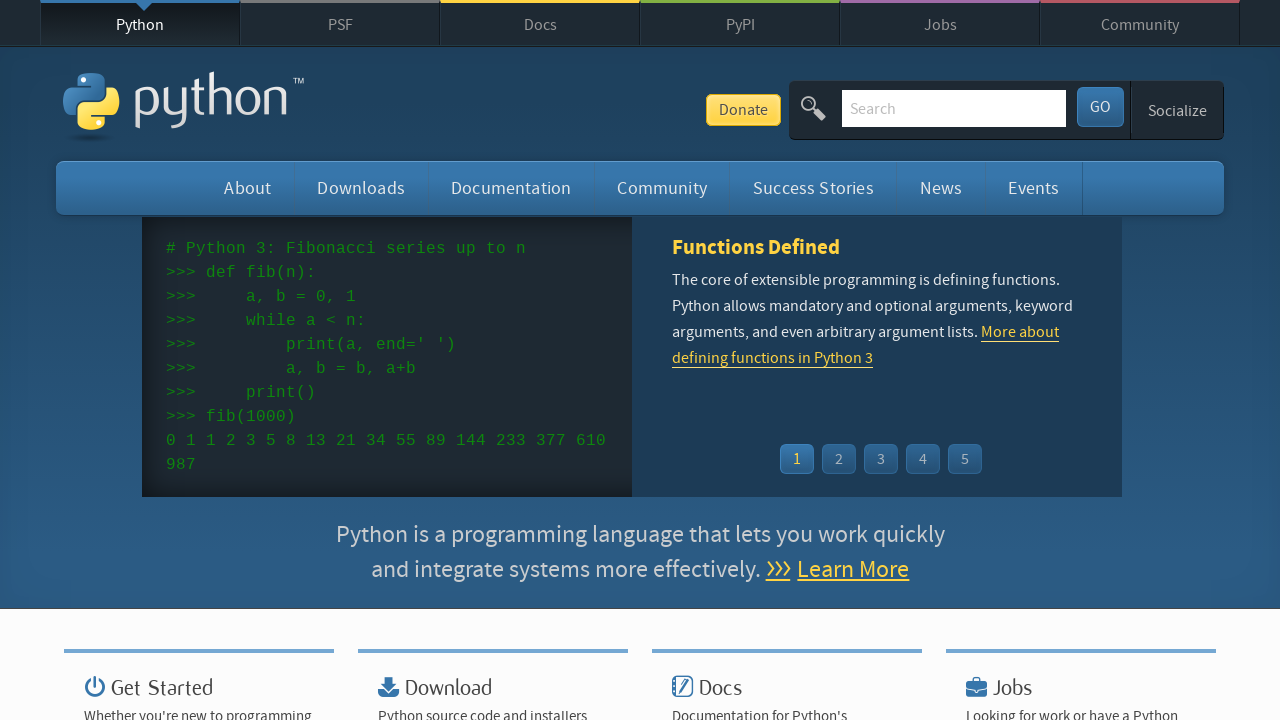

Event 2: name/link element verified
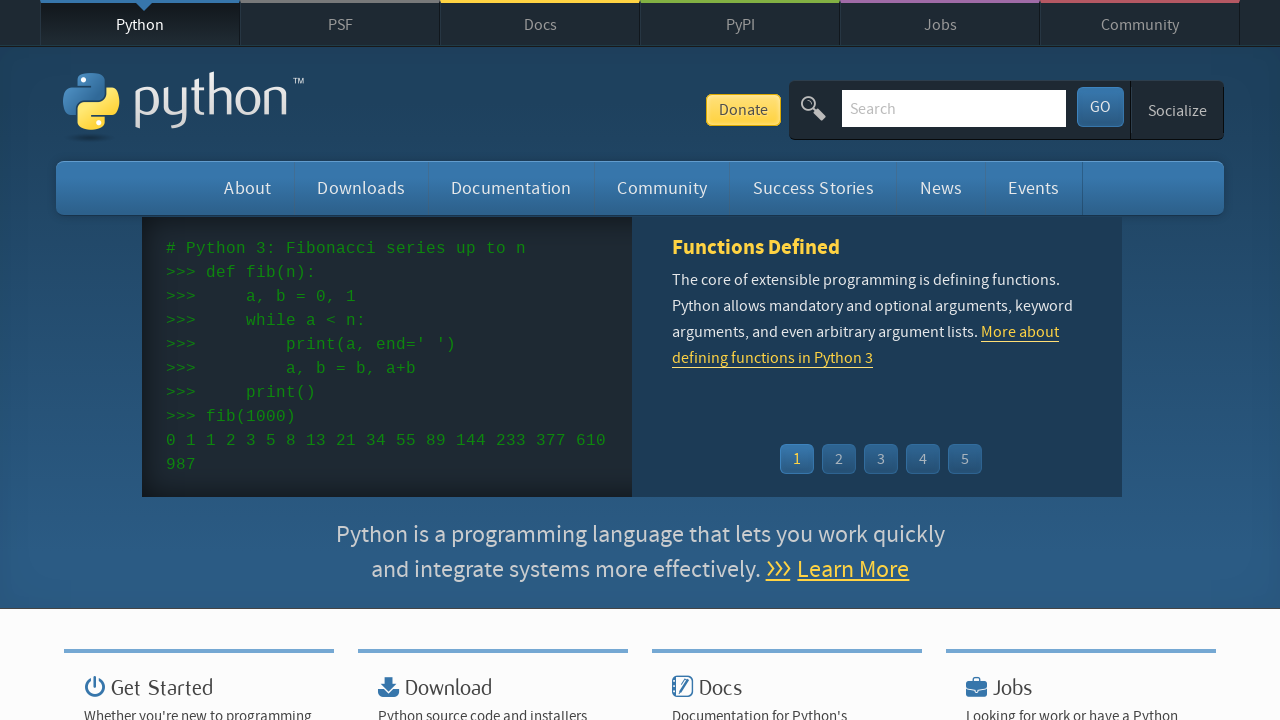

Event 3: time element verified
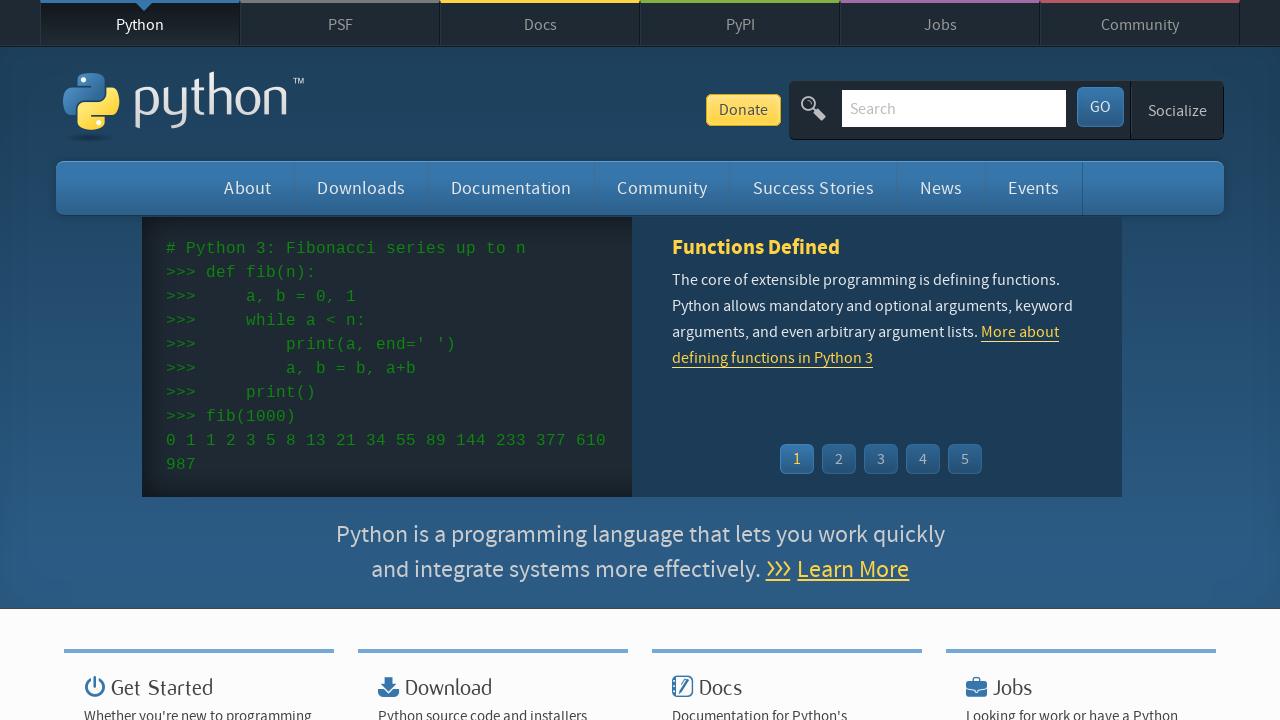

Event 3: name/link element verified
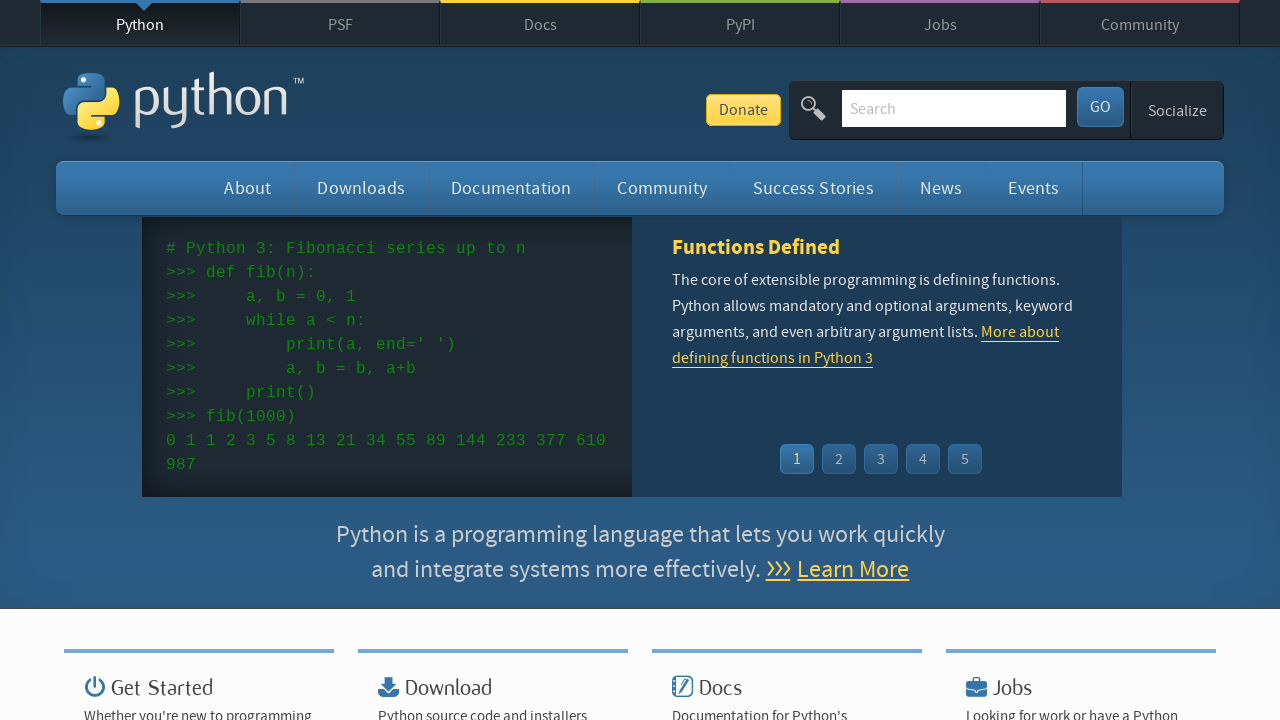

Event 4: time element verified
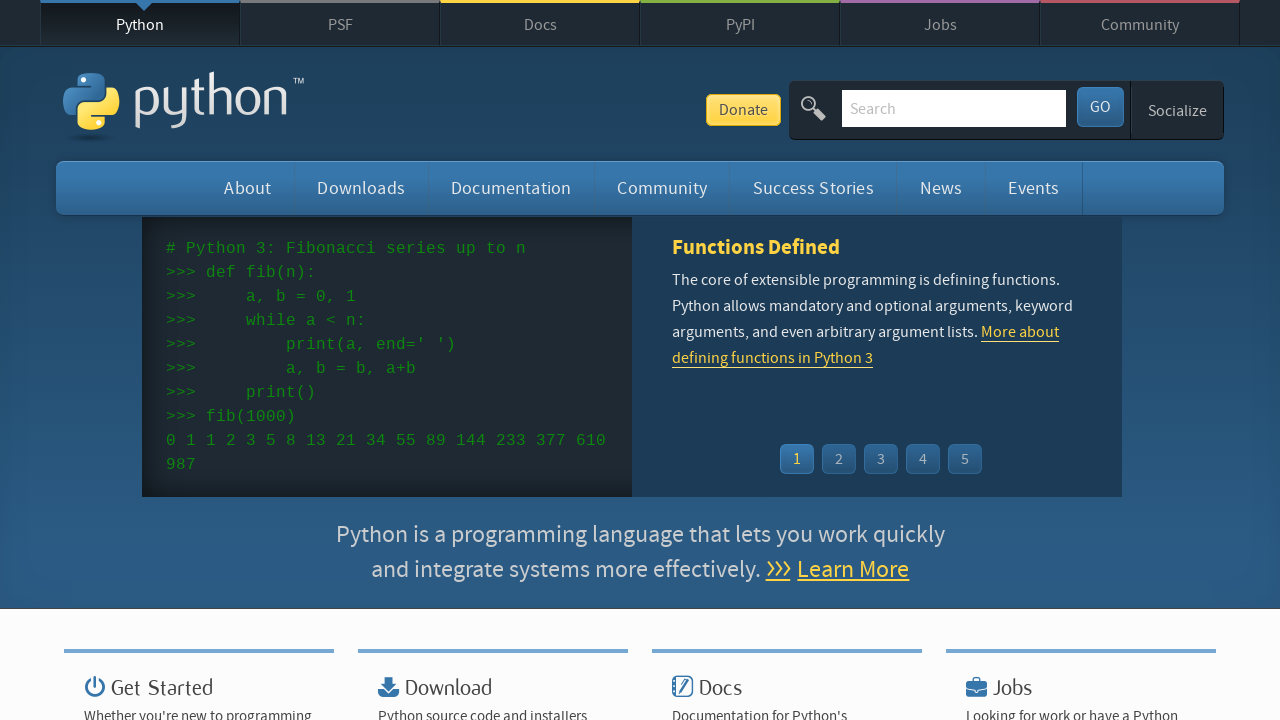

Event 4: name/link element verified
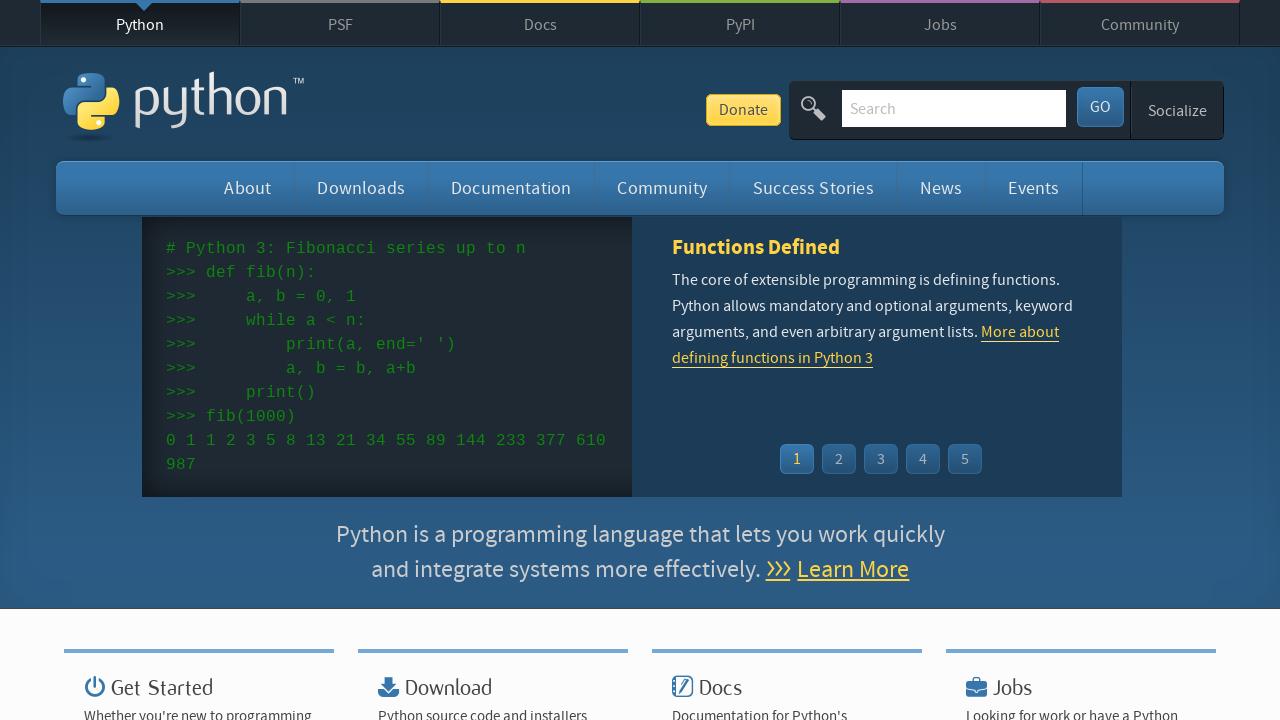

Event 5: time element verified
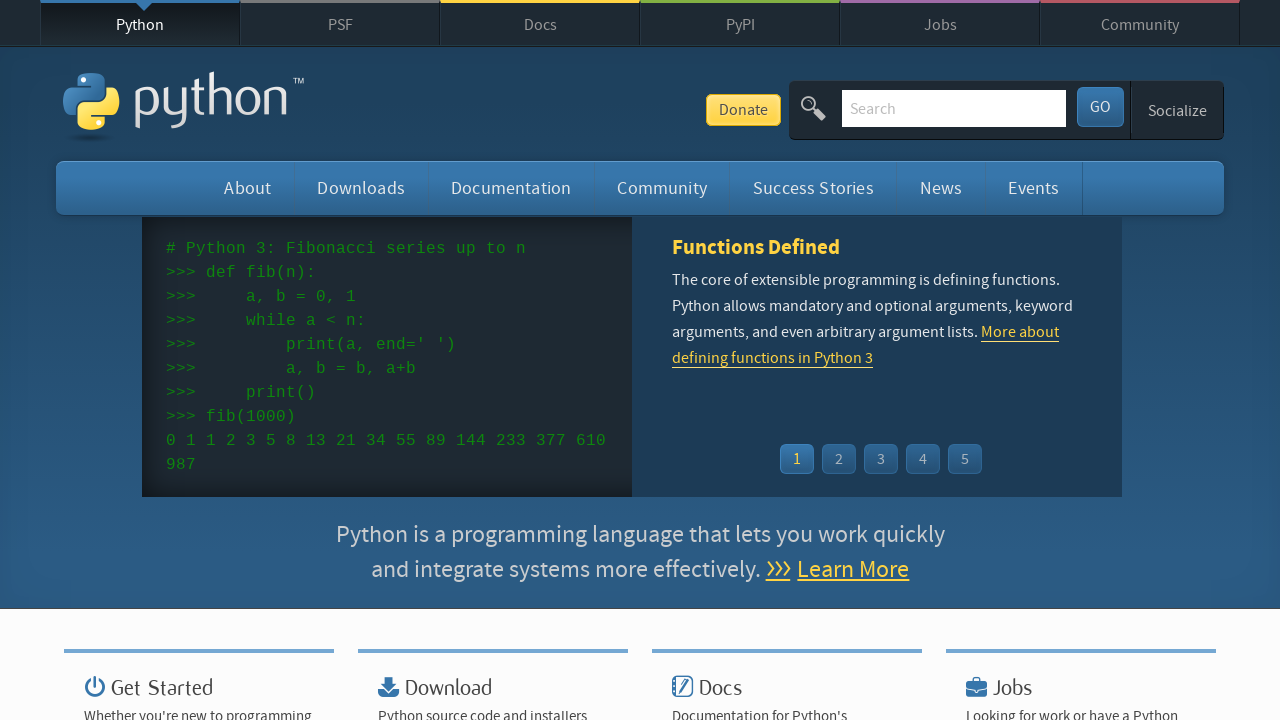

Event 5: name/link element verified
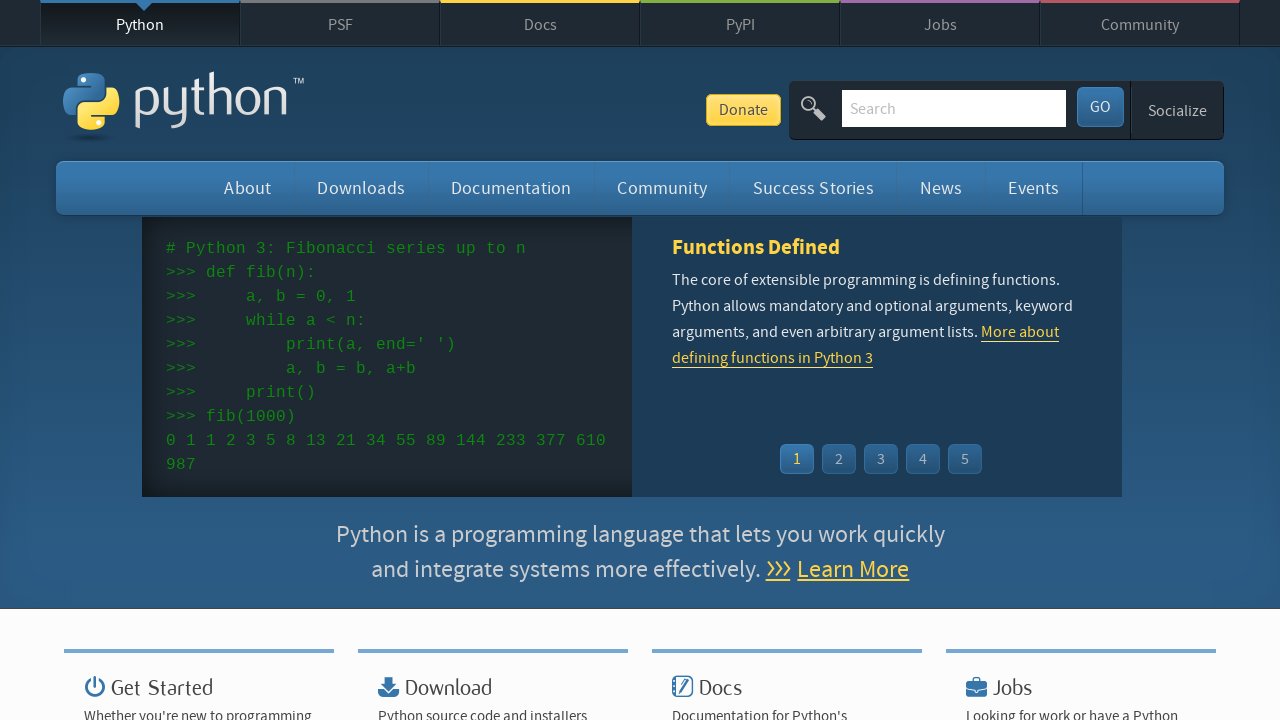

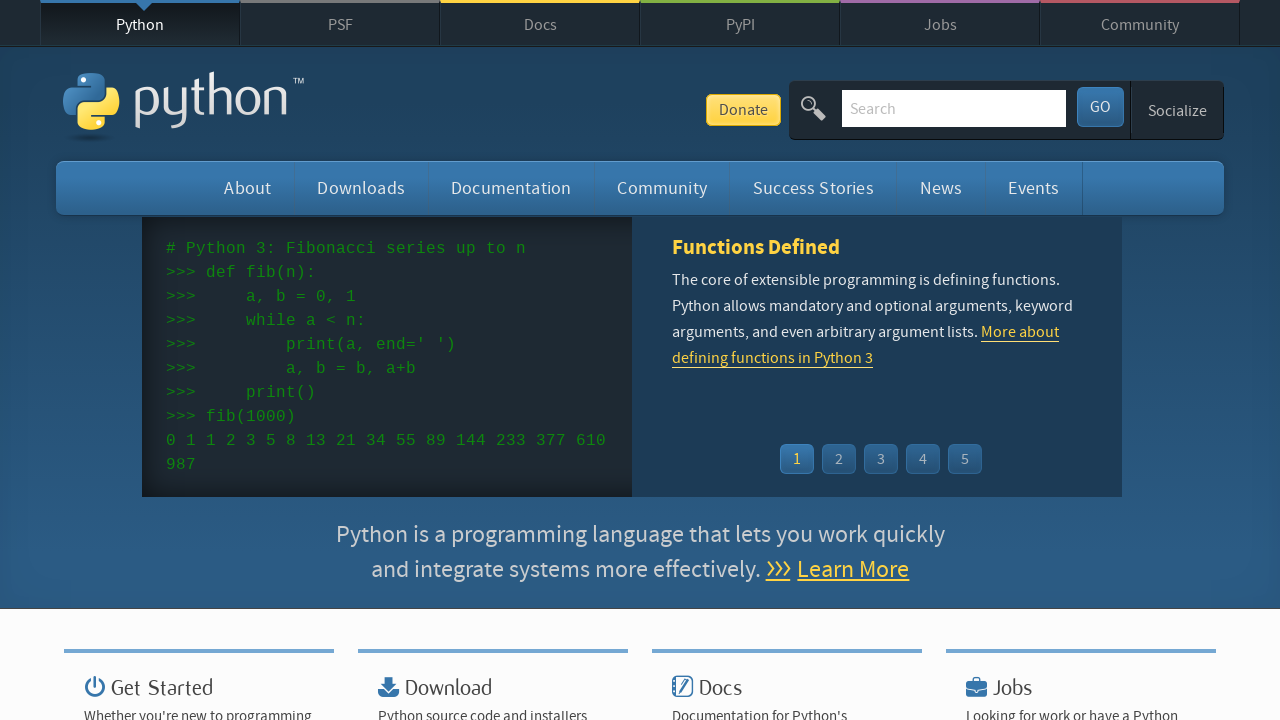